Tests dismissing a JavaScript confirm dialog and verifying the cancel action result

Starting URL: https://automationfc.github.io/basic-form/index.html

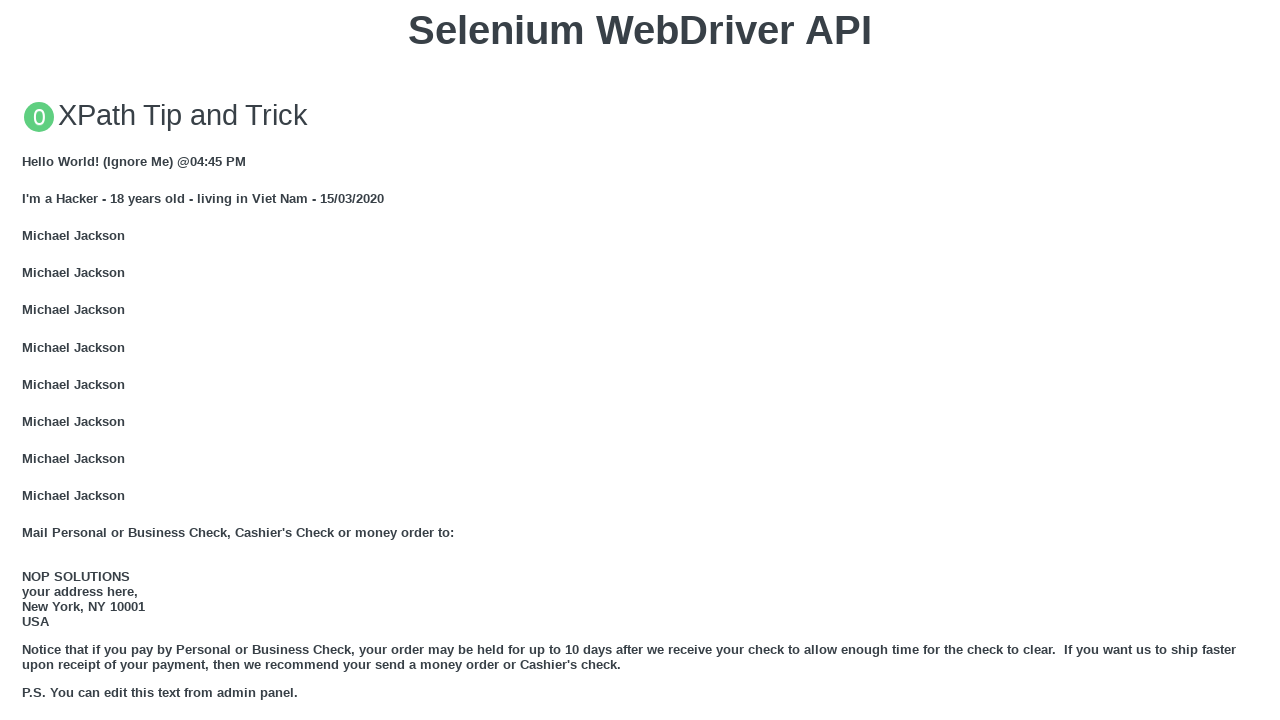

Clicked button to trigger confirm dialog at (640, 360) on xpath=//div[@class='example']/button[2]
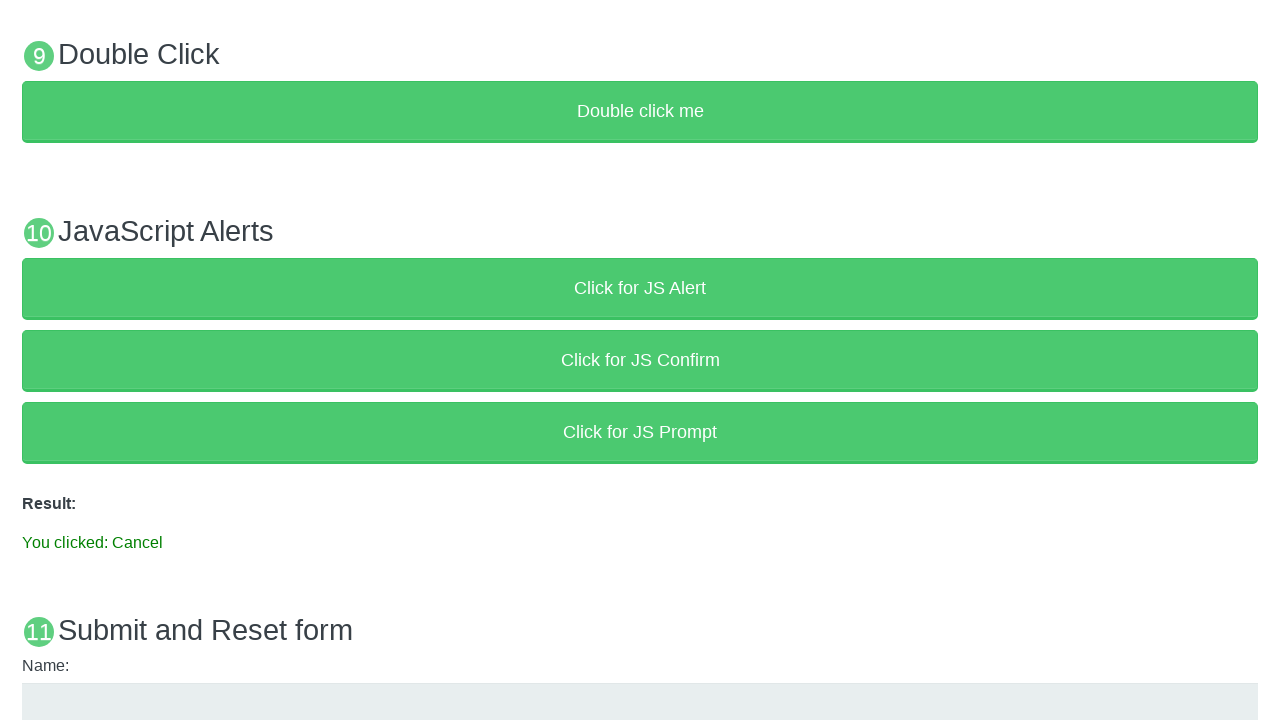

Set up dialog handler to dismiss confirm dialog
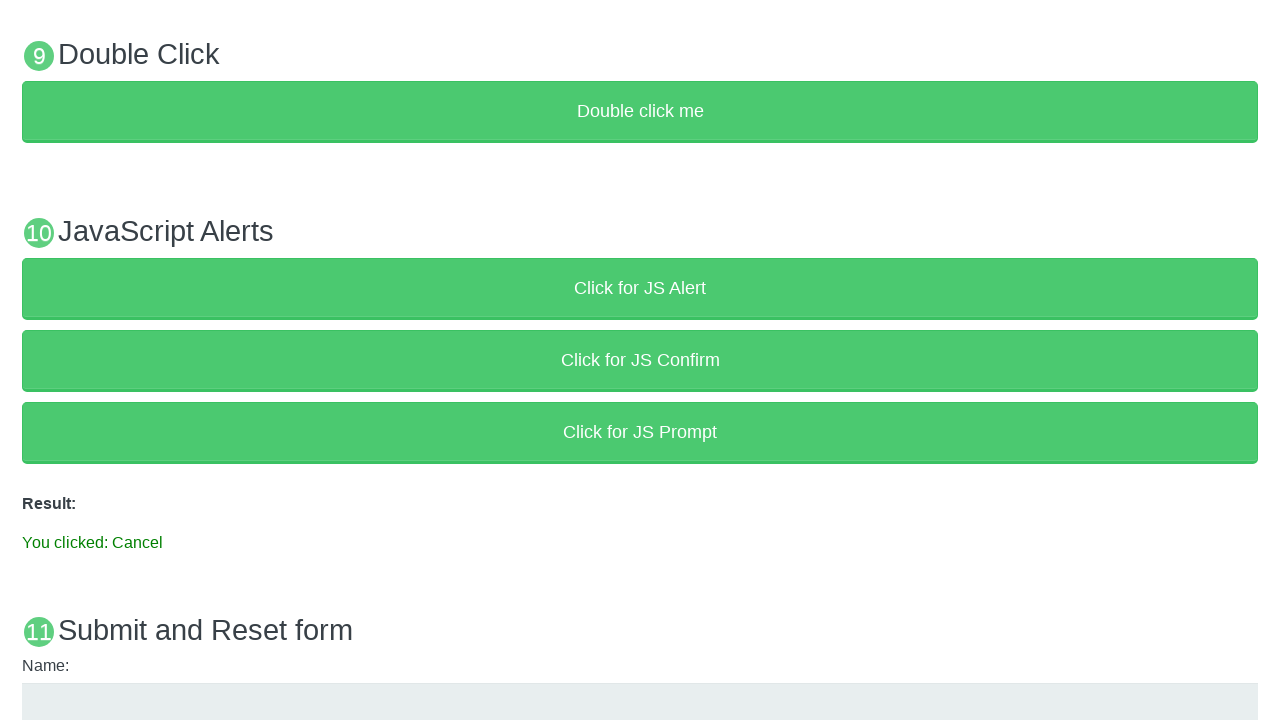

Result element loaded after dismissing dialog
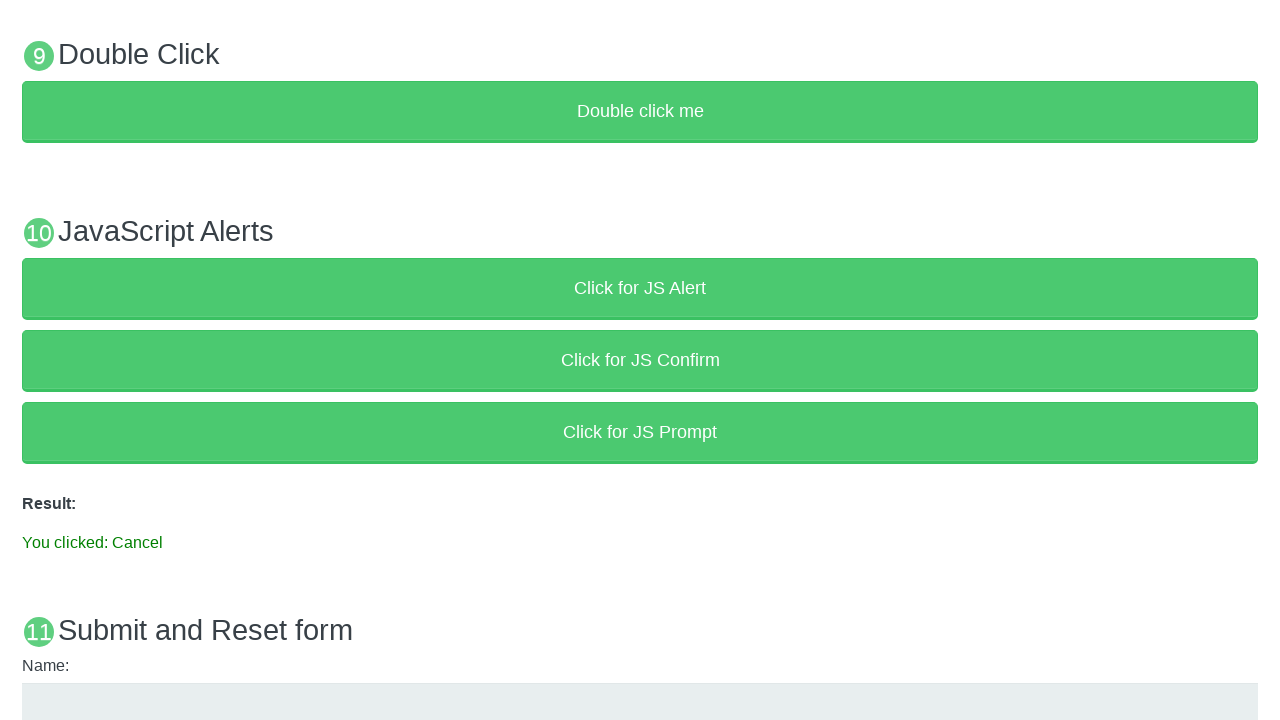

Verified result text shows 'You clicked: Cancel'
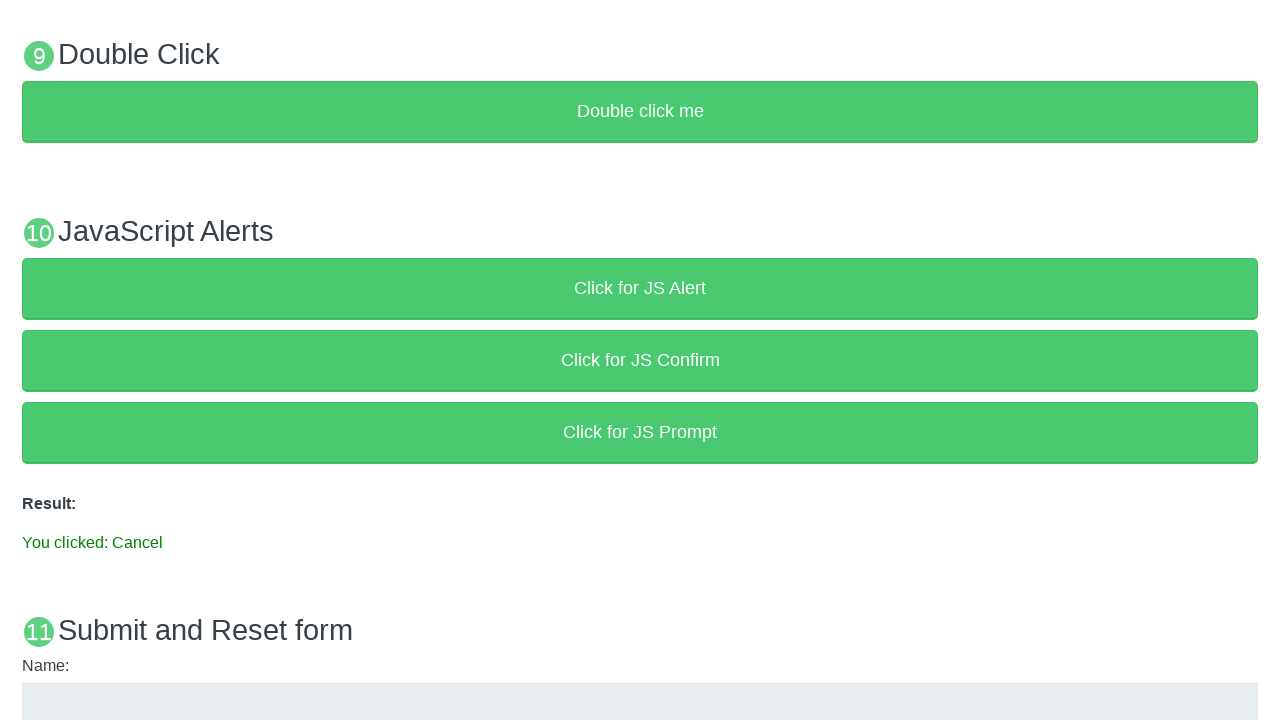

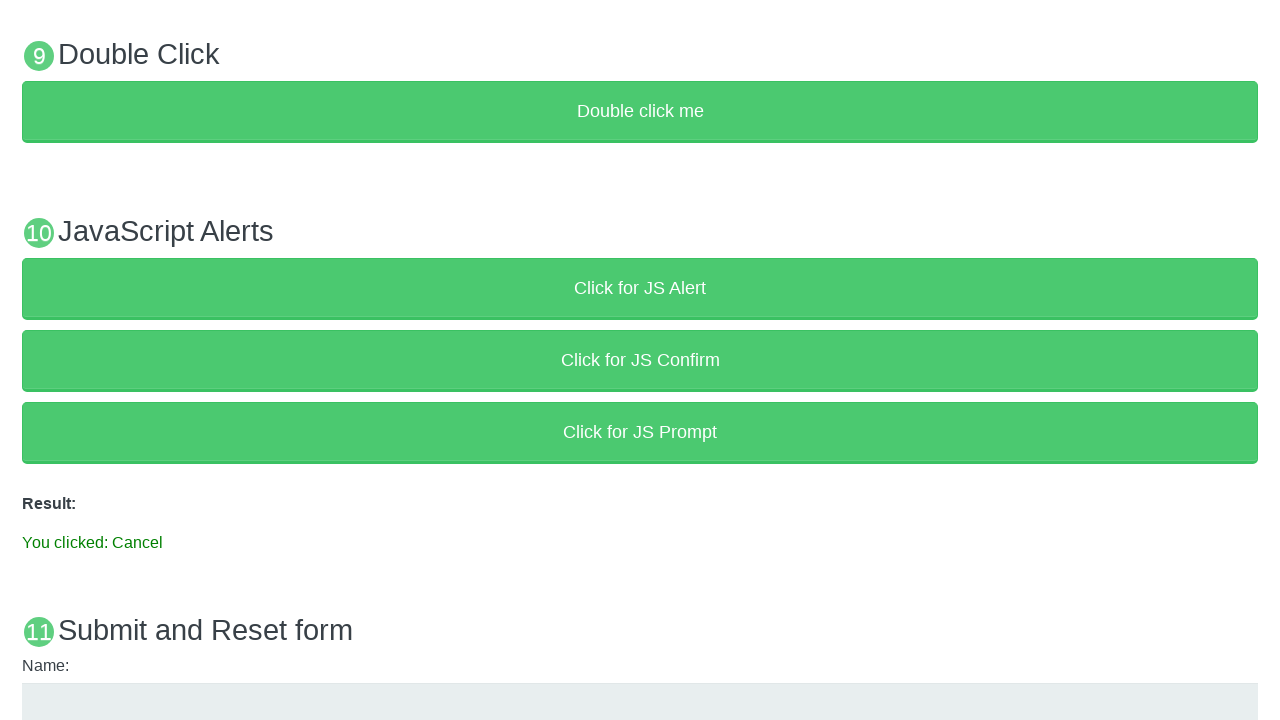